Tests link navigation by clicking on a link and verifying the resulting page content

Starting URL: https://saucelabs.com/test/guinea-pig

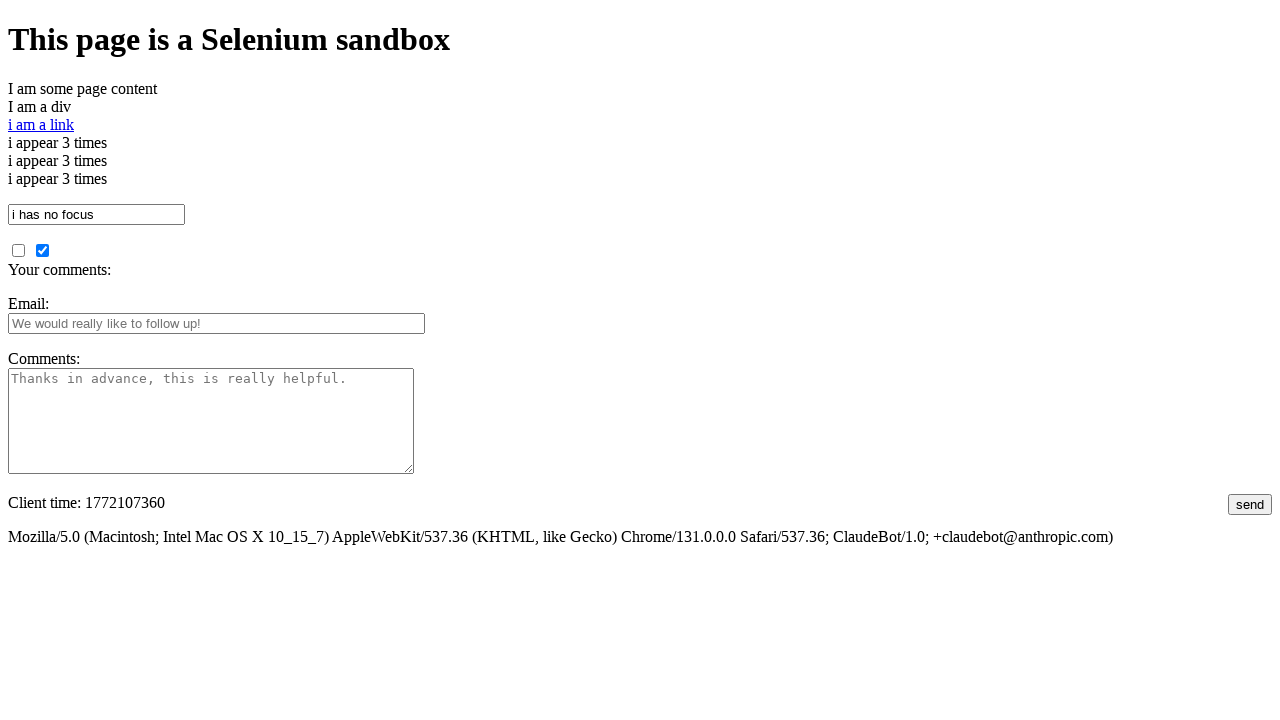

Clicked on 'i am a link' link at (41, 124) on a:has-text('i am a link')
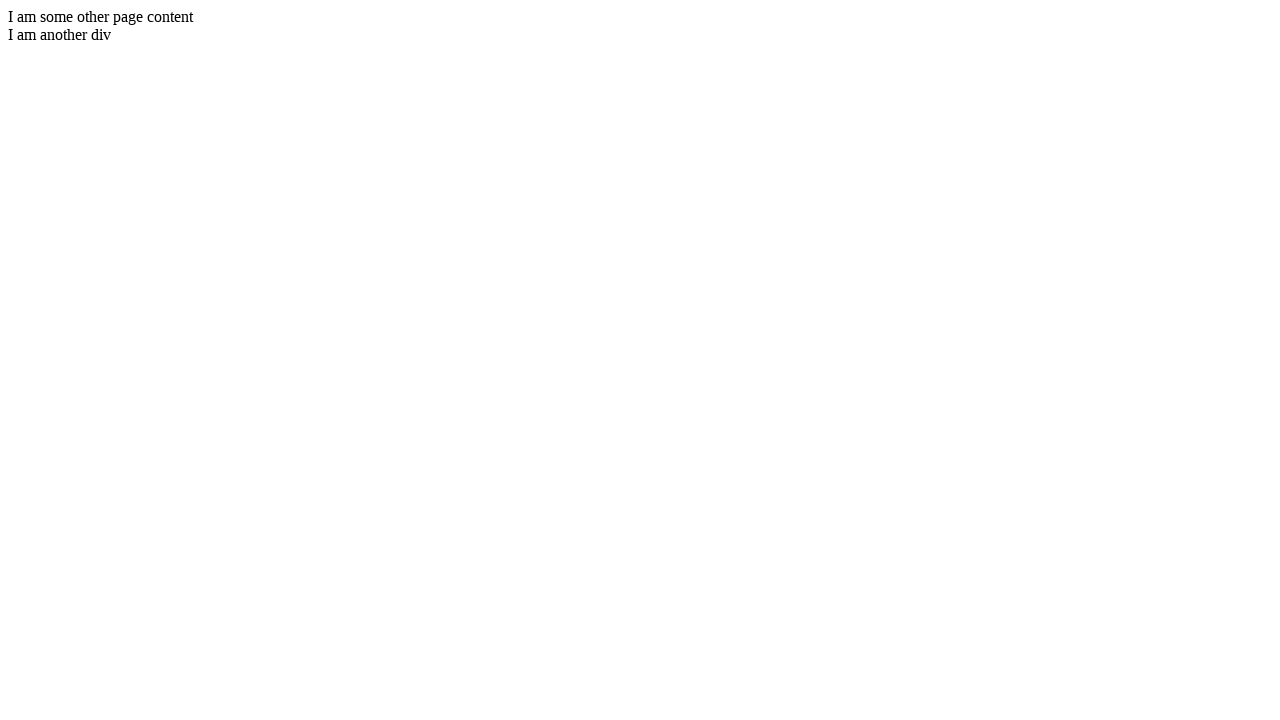

Waited for element with id 'i_am_an_id' to appear
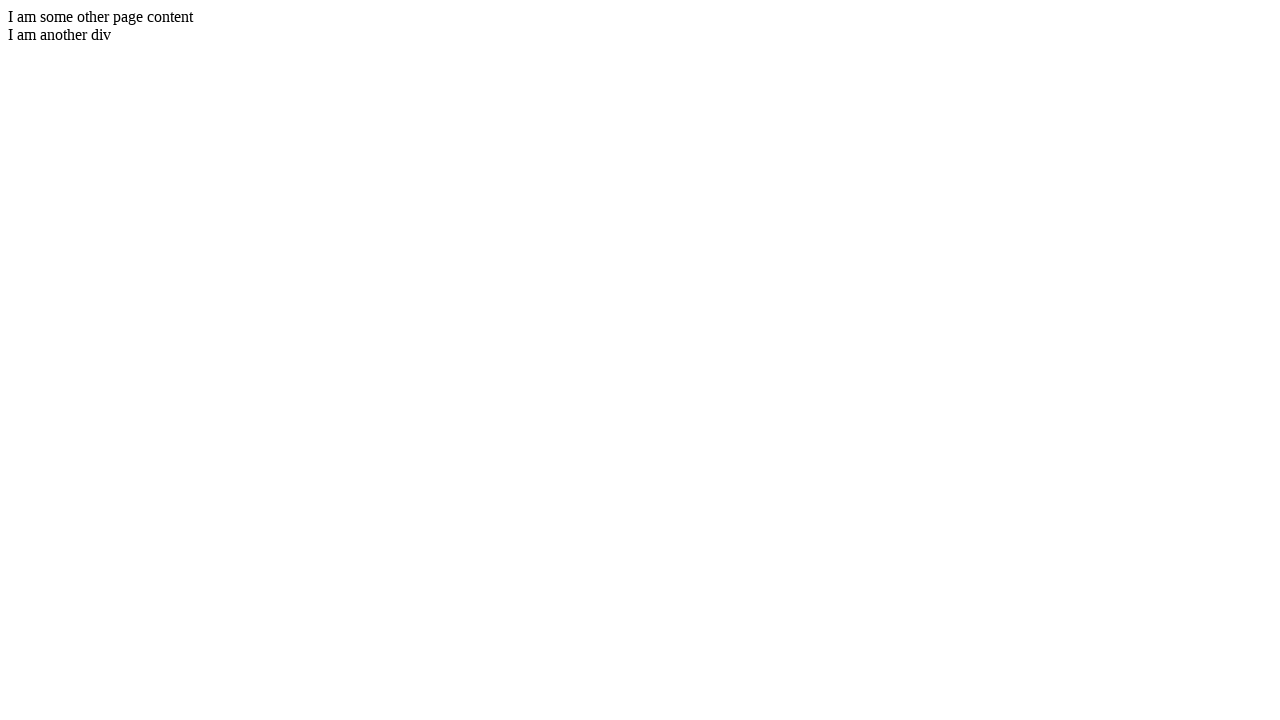

Retrieved text content from div: '{div_text}'
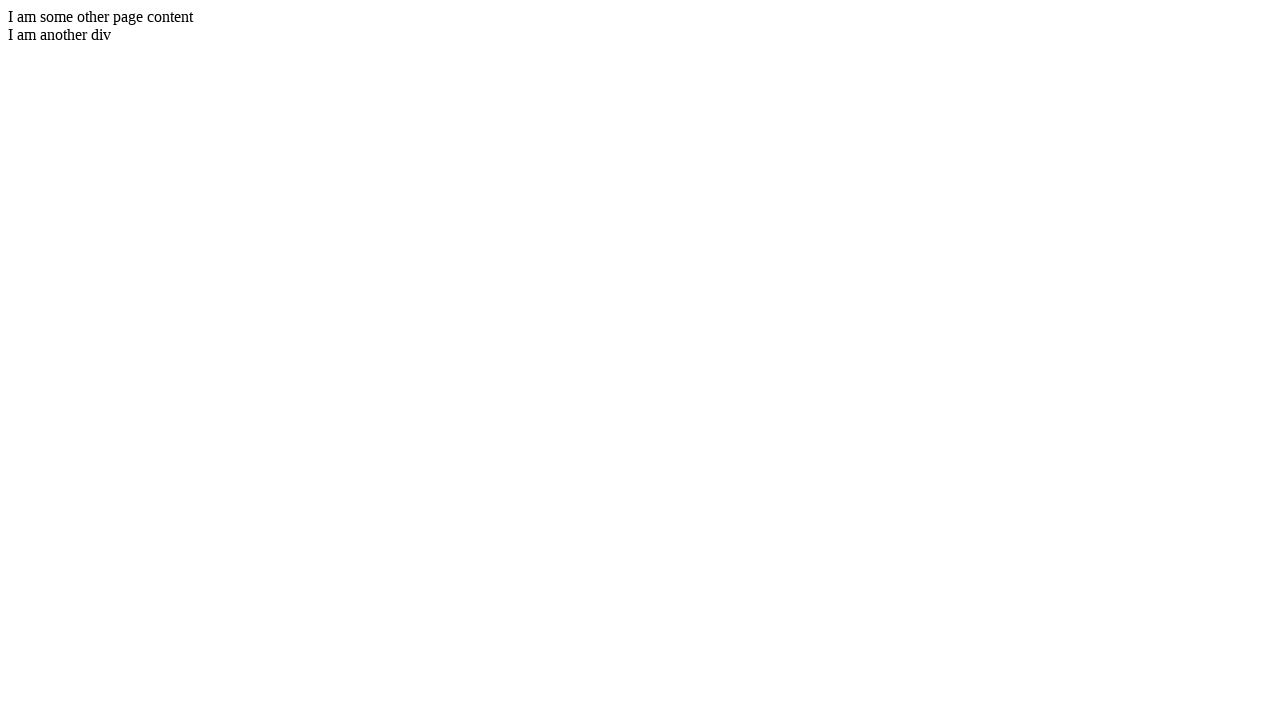

Verified div content matches expected text 'I am another div'
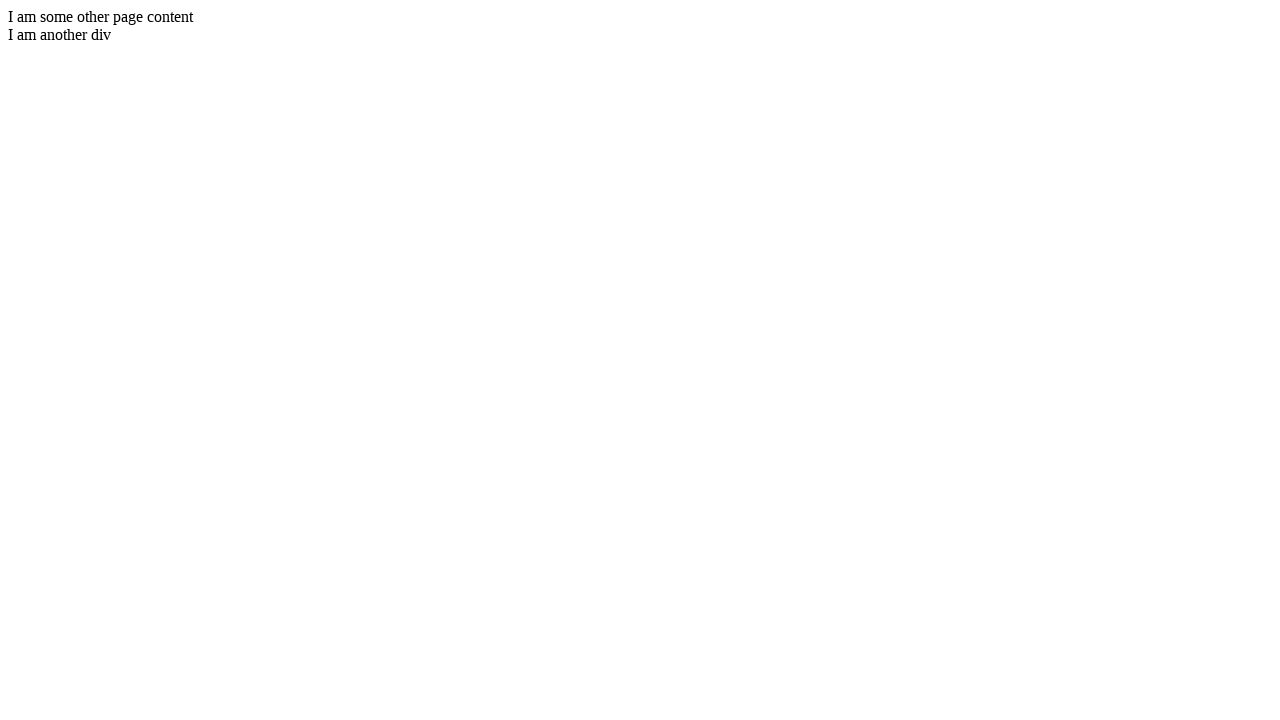

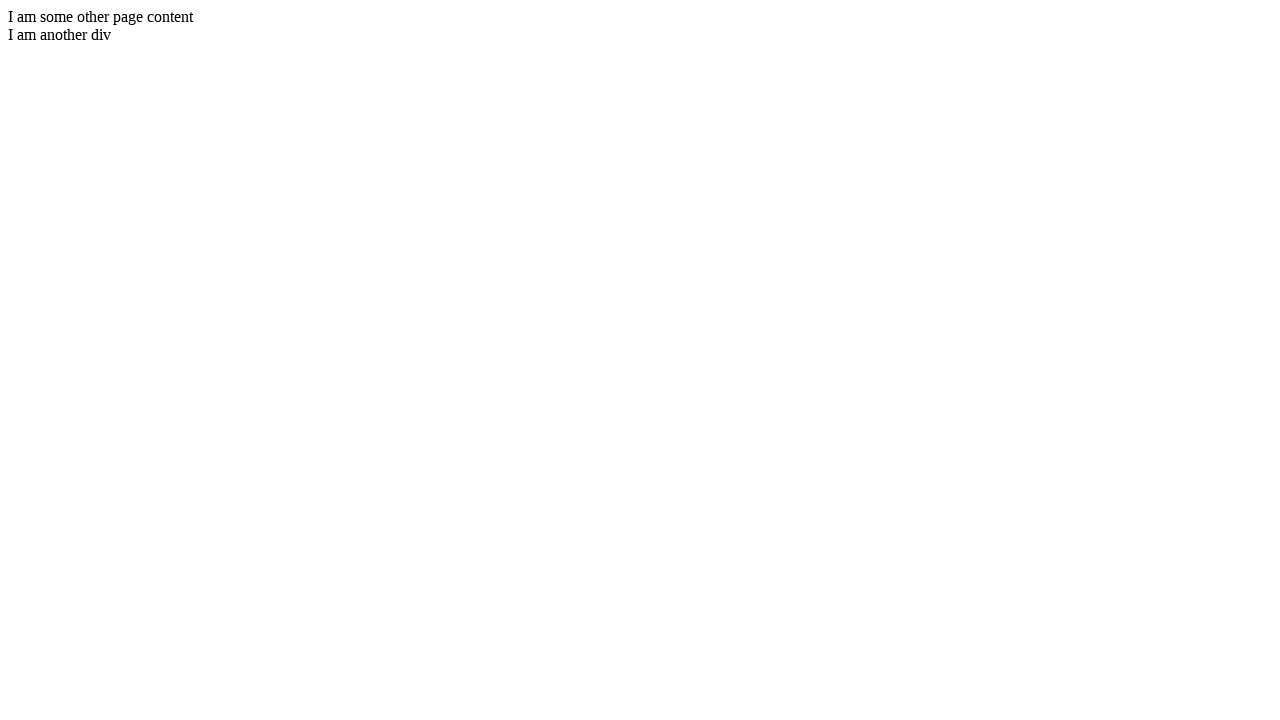